Tests a page with loading images by waiting for text to change to 'Done!' and then verifying the award image is loaded

Starting URL: https://bonigarcia.dev/selenium-webdriver-java/loading-images.html

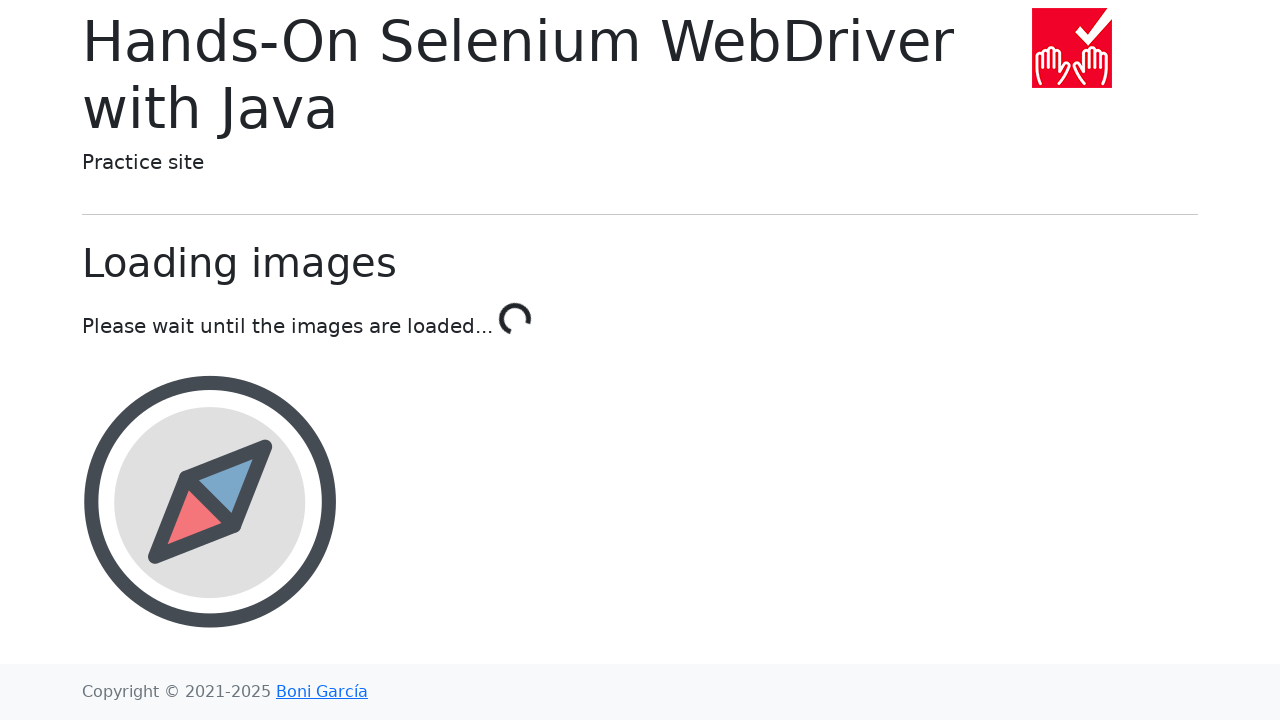

Navigated to loading images page
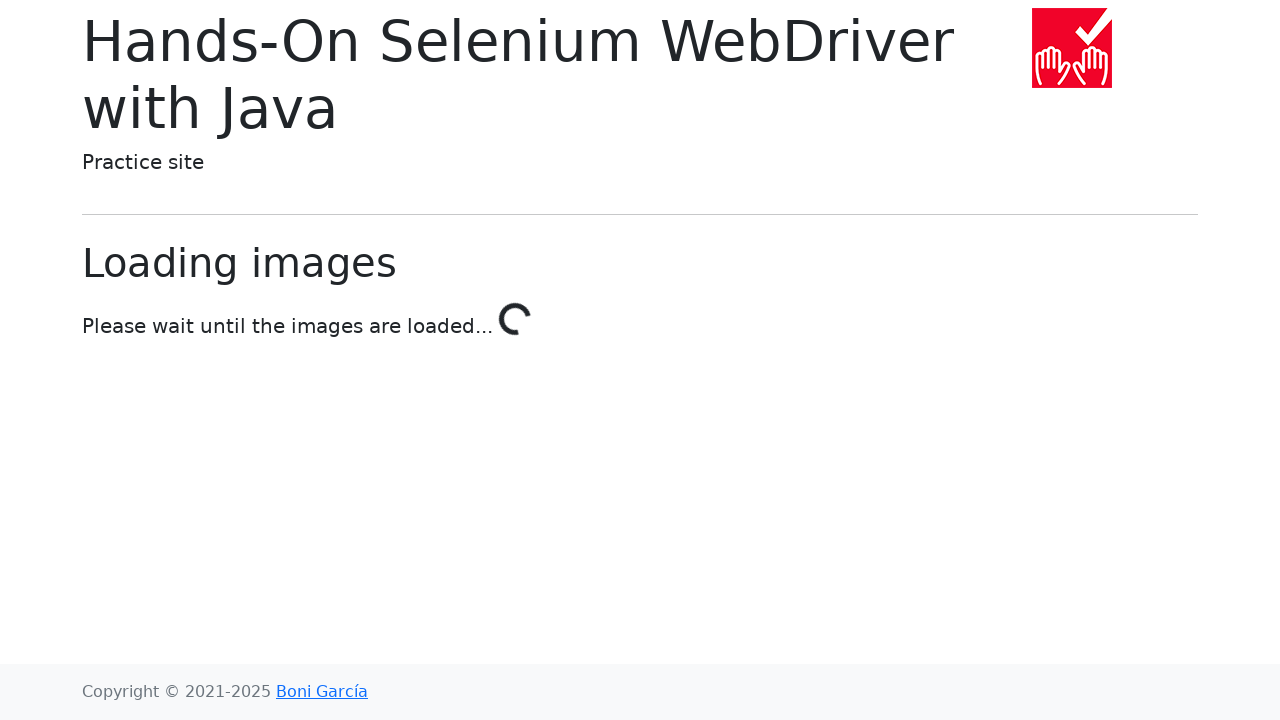

Waited for loading text to change to 'Done!'
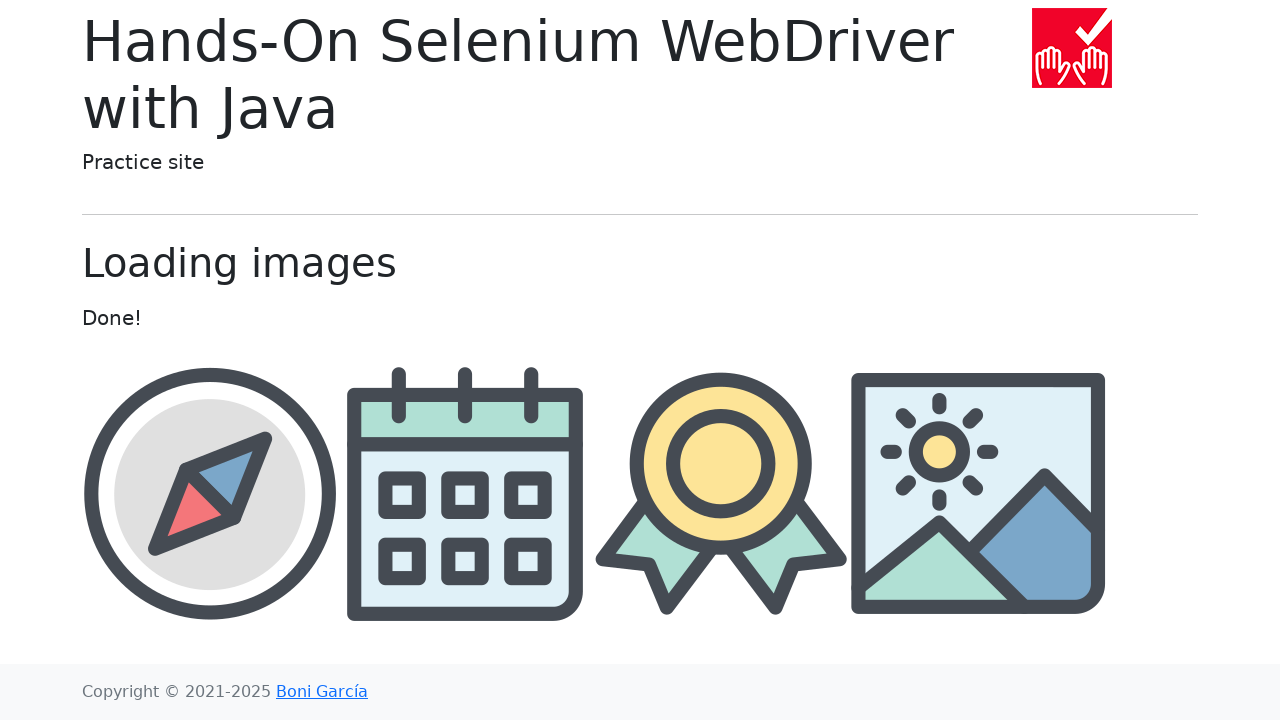

Verified award image is loaded
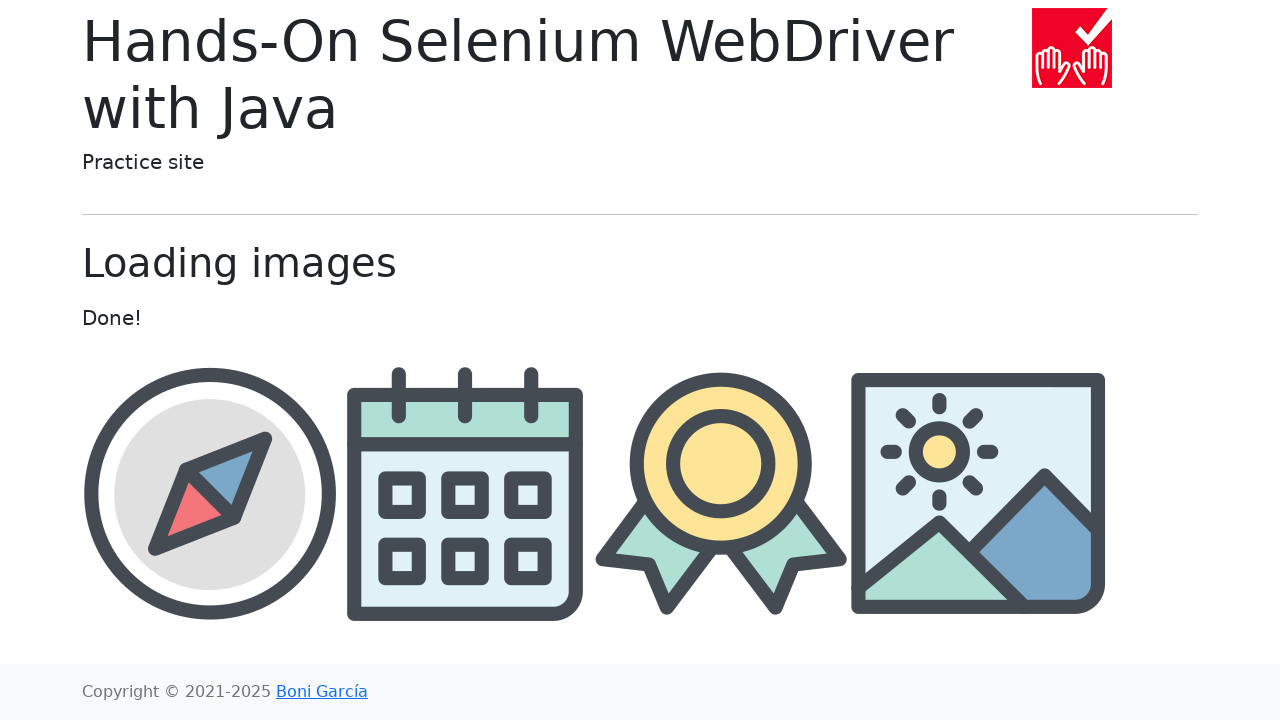

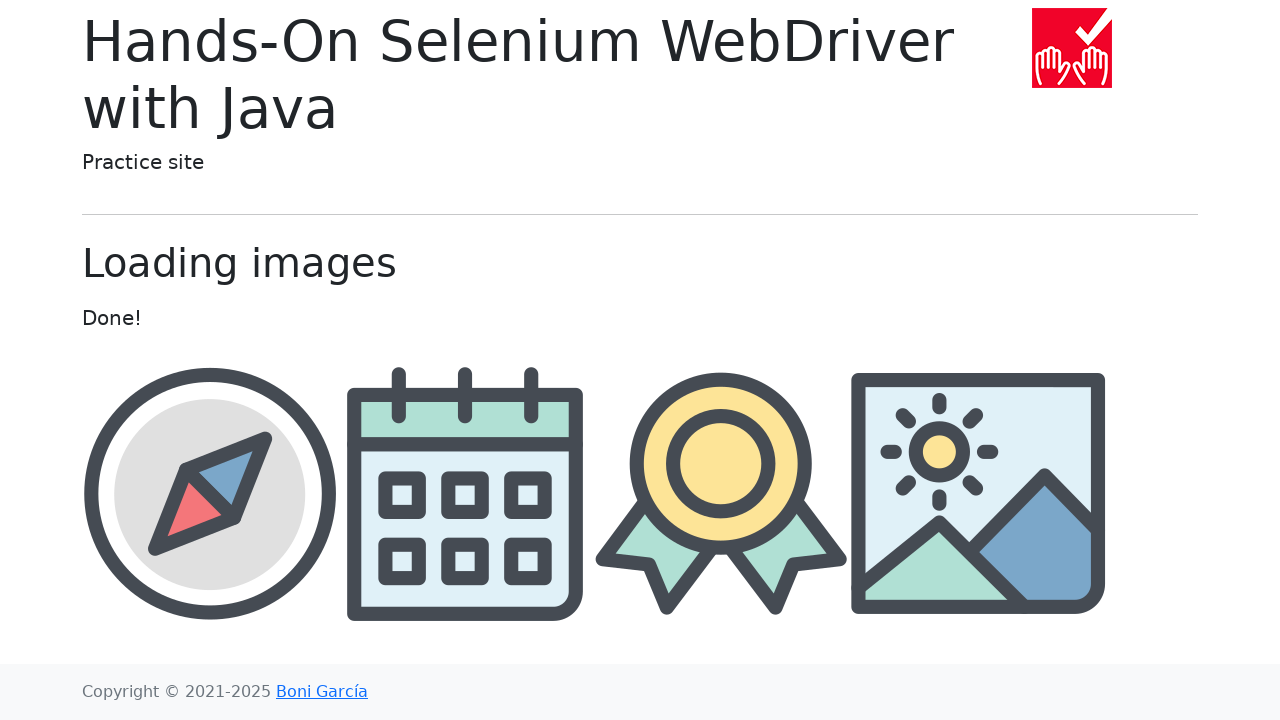